Tests filtering to display only completed items

Starting URL: https://demo.playwright.dev/todomvc

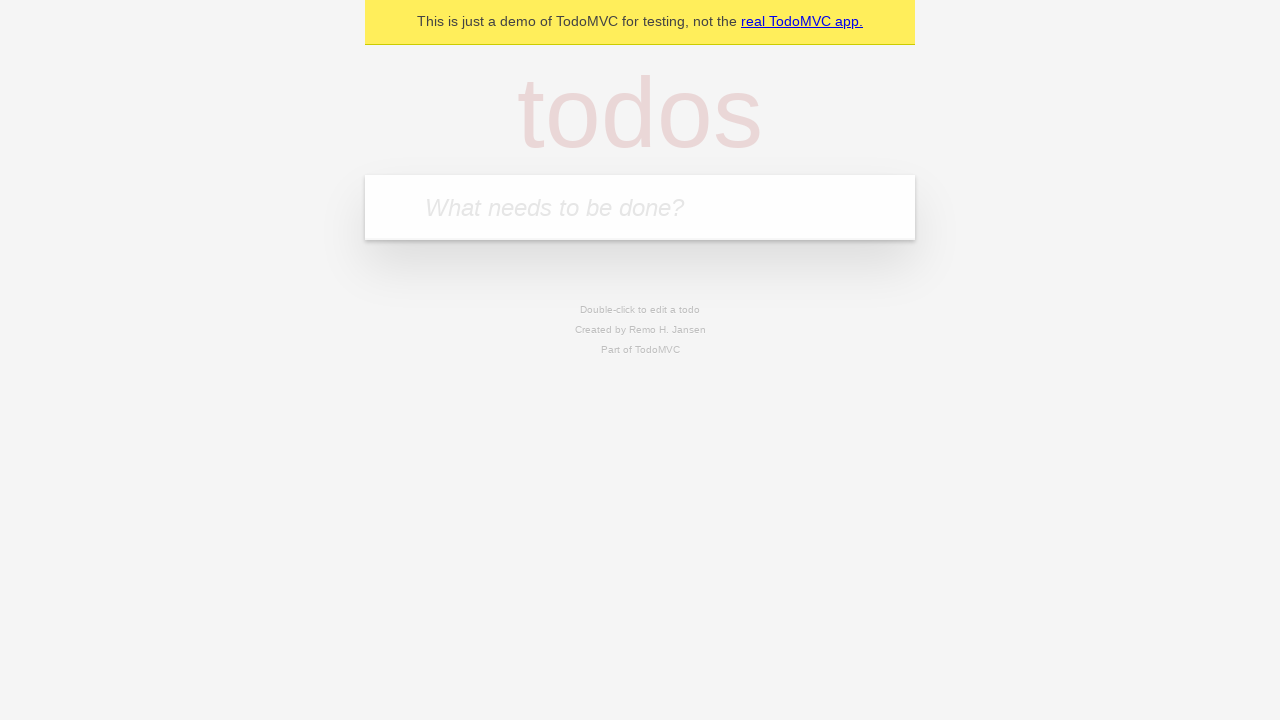

Filled todo input with 'buy some cheese' on internal:attr=[placeholder="What needs to be done?"i]
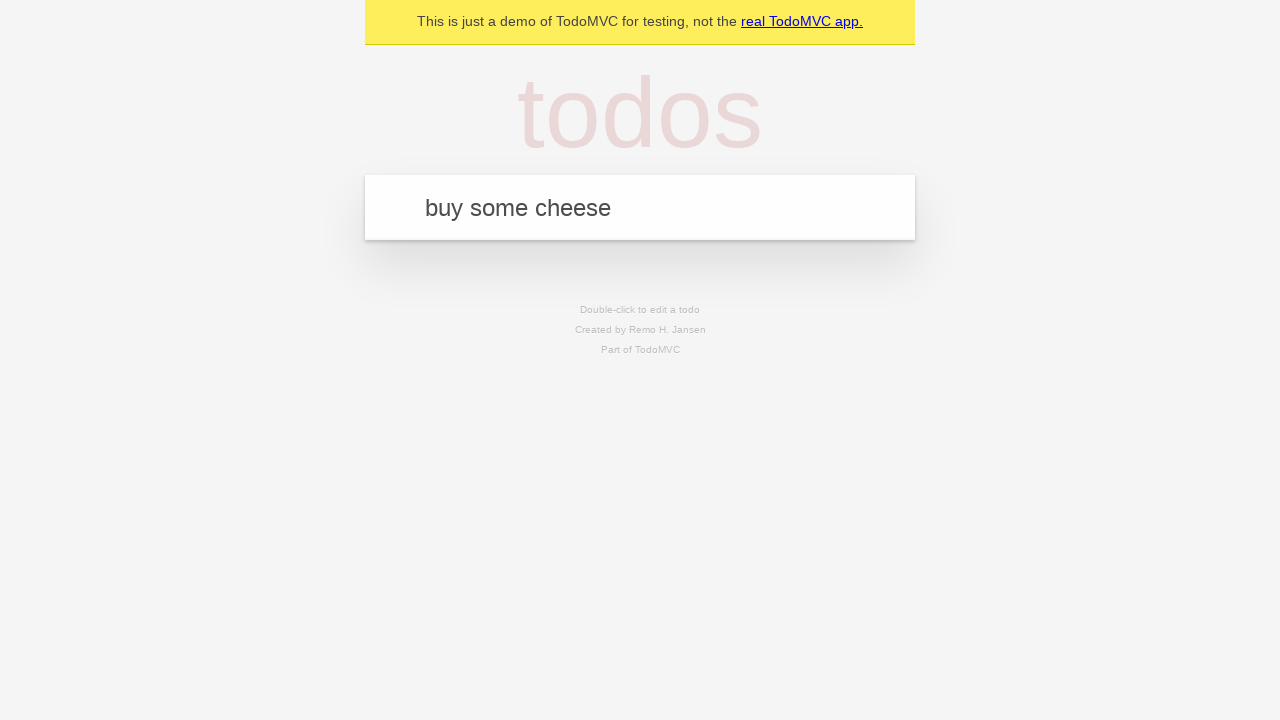

Pressed Enter to add todo 'buy some cheese' on internal:attr=[placeholder="What needs to be done?"i]
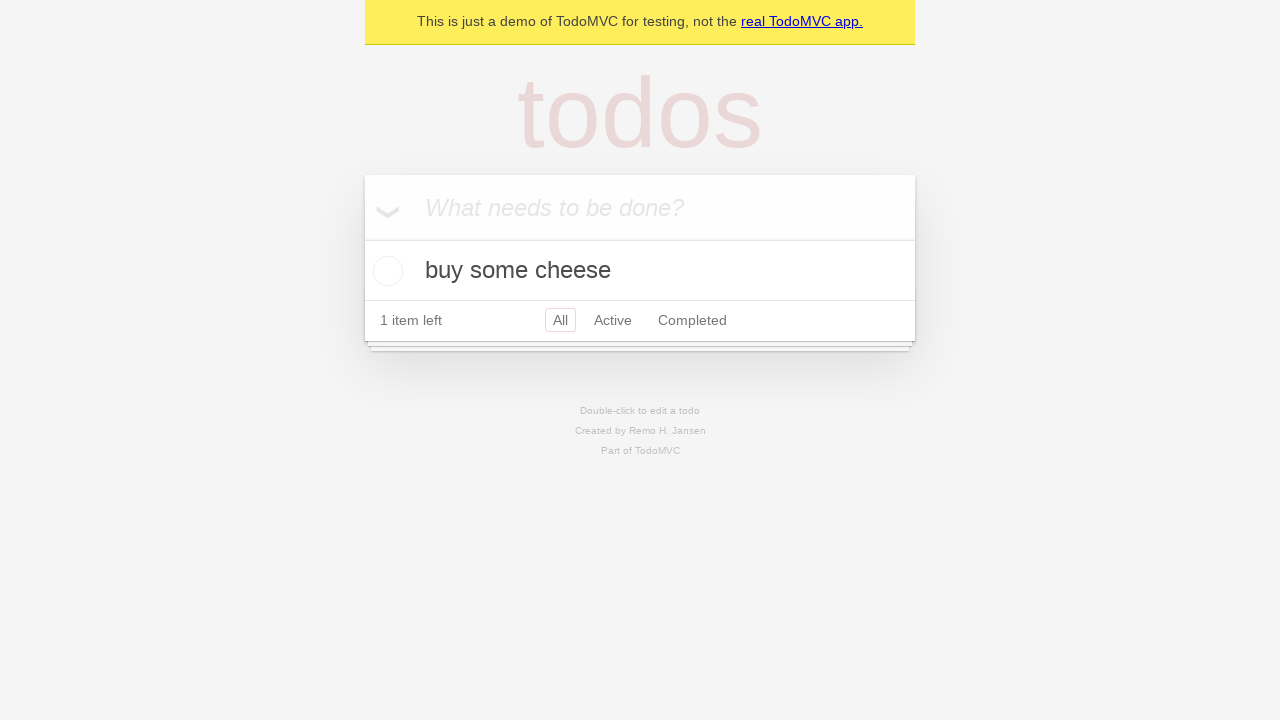

Filled todo input with 'feed the cat' on internal:attr=[placeholder="What needs to be done?"i]
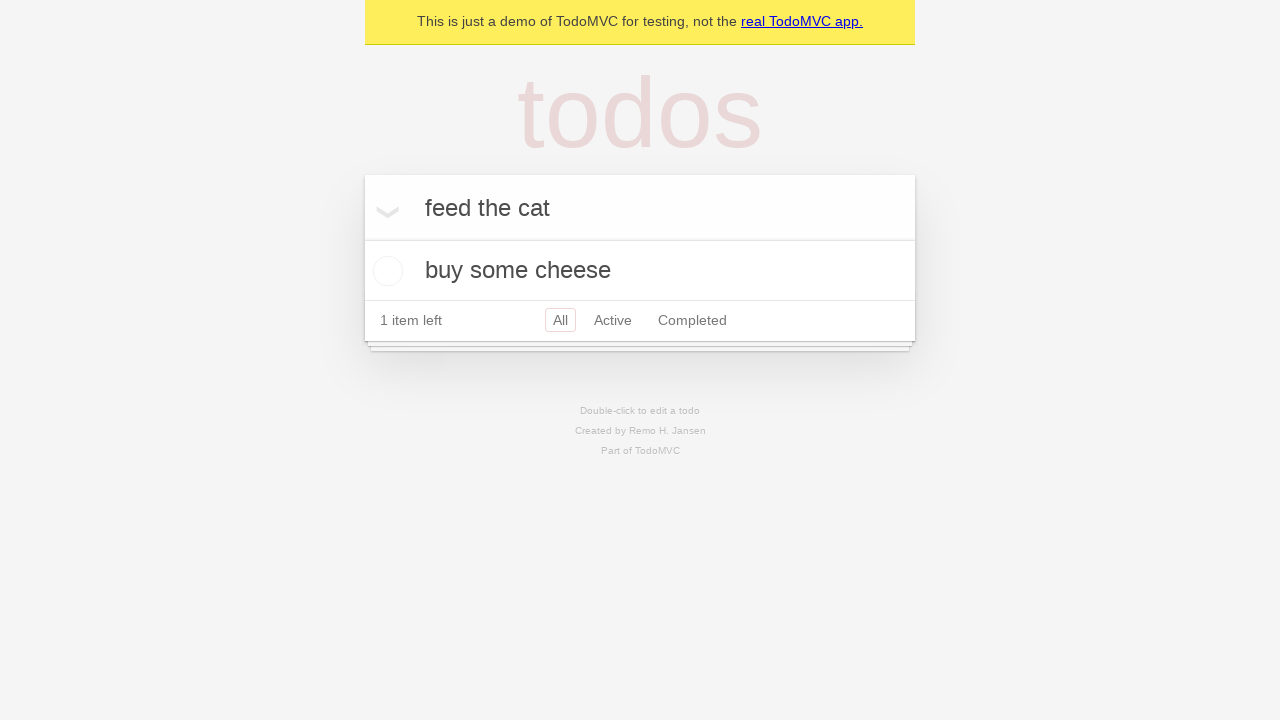

Pressed Enter to add todo 'feed the cat' on internal:attr=[placeholder="What needs to be done?"i]
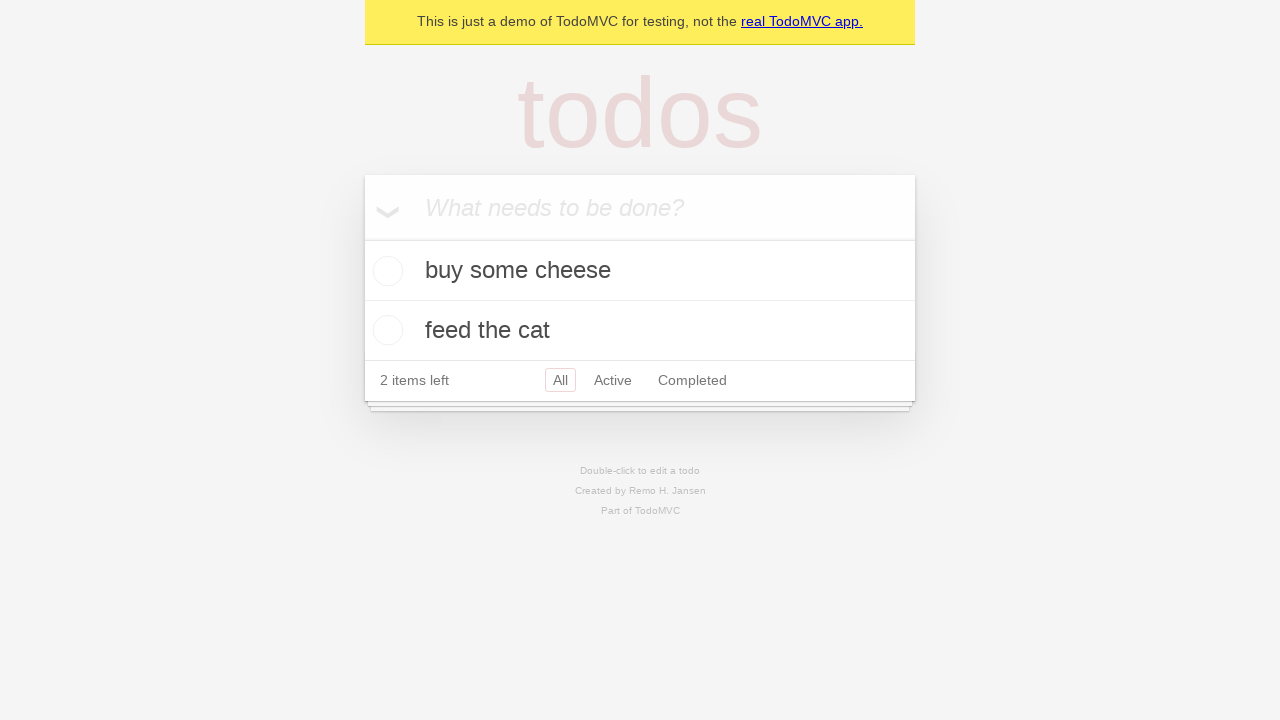

Filled todo input with 'book a doctors appointment' on internal:attr=[placeholder="What needs to be done?"i]
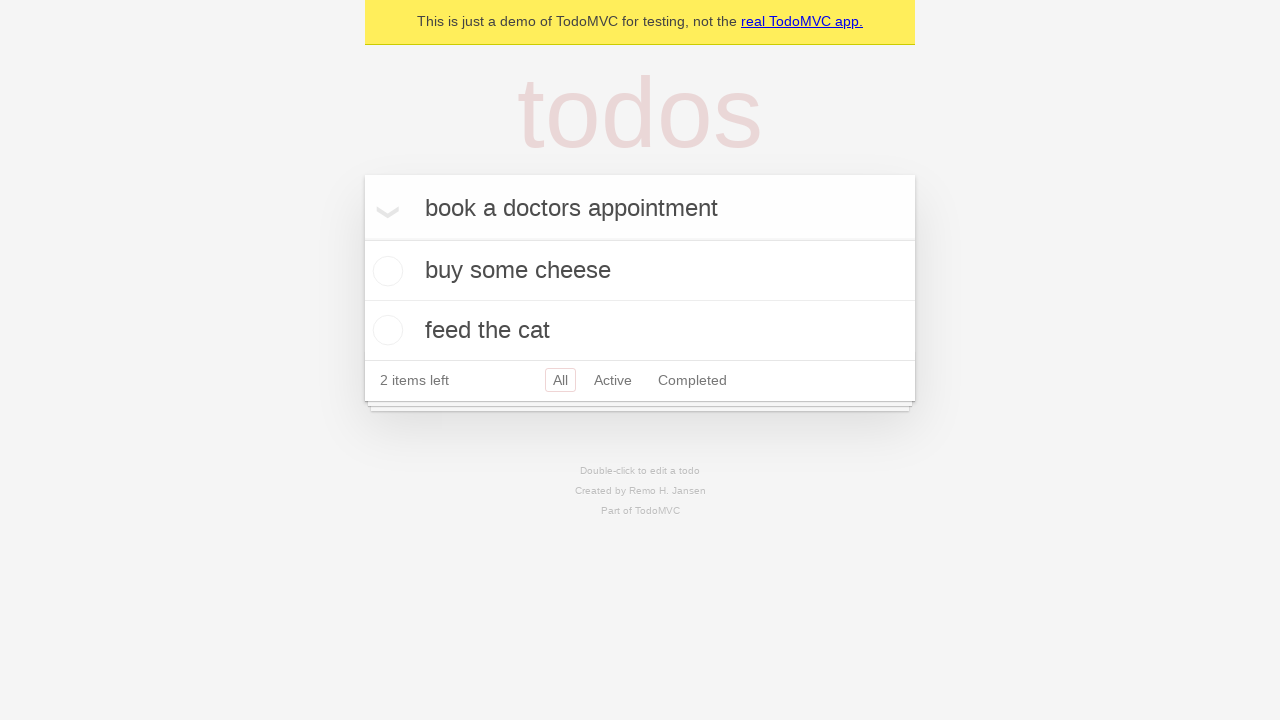

Pressed Enter to add todo 'book a doctors appointment' on internal:attr=[placeholder="What needs to be done?"i]
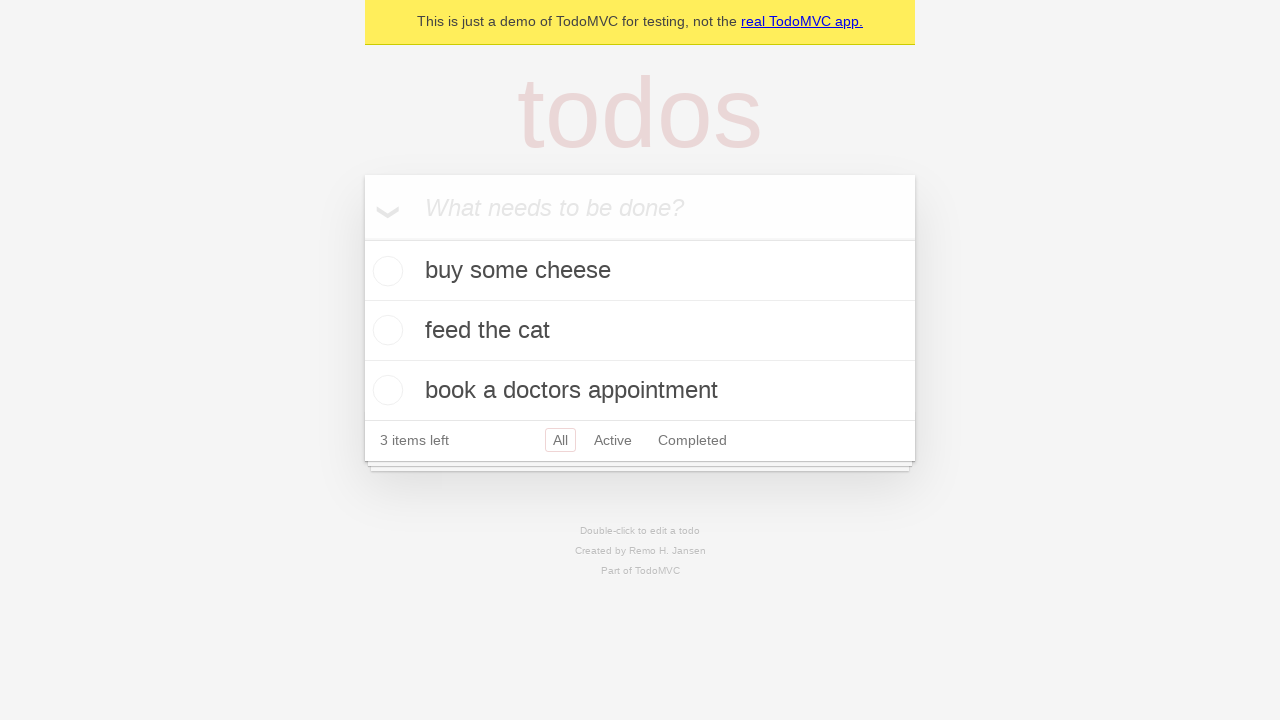

Checked the second todo item checkbox at (385, 330) on internal:testid=[data-testid="todo-item"s] >> nth=1 >> internal:role=checkbox
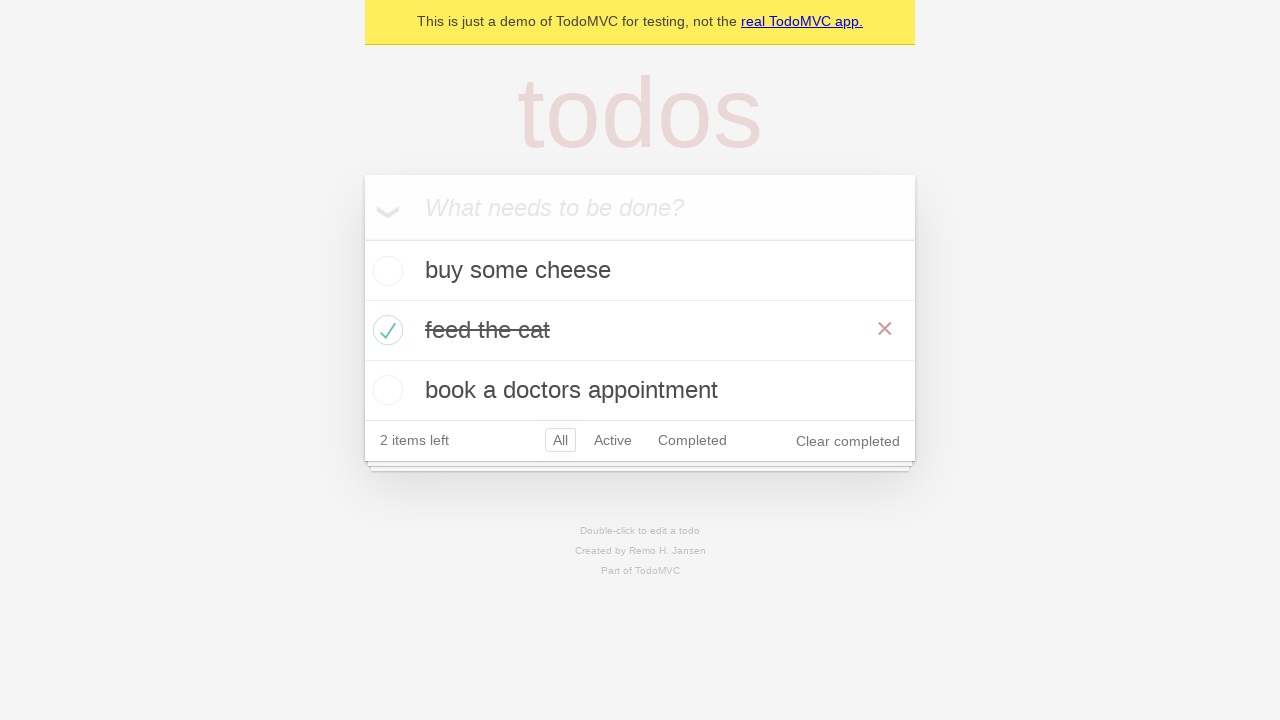

Clicked the 'Completed' filter link at (692, 440) on internal:role=link[name="Completed"i]
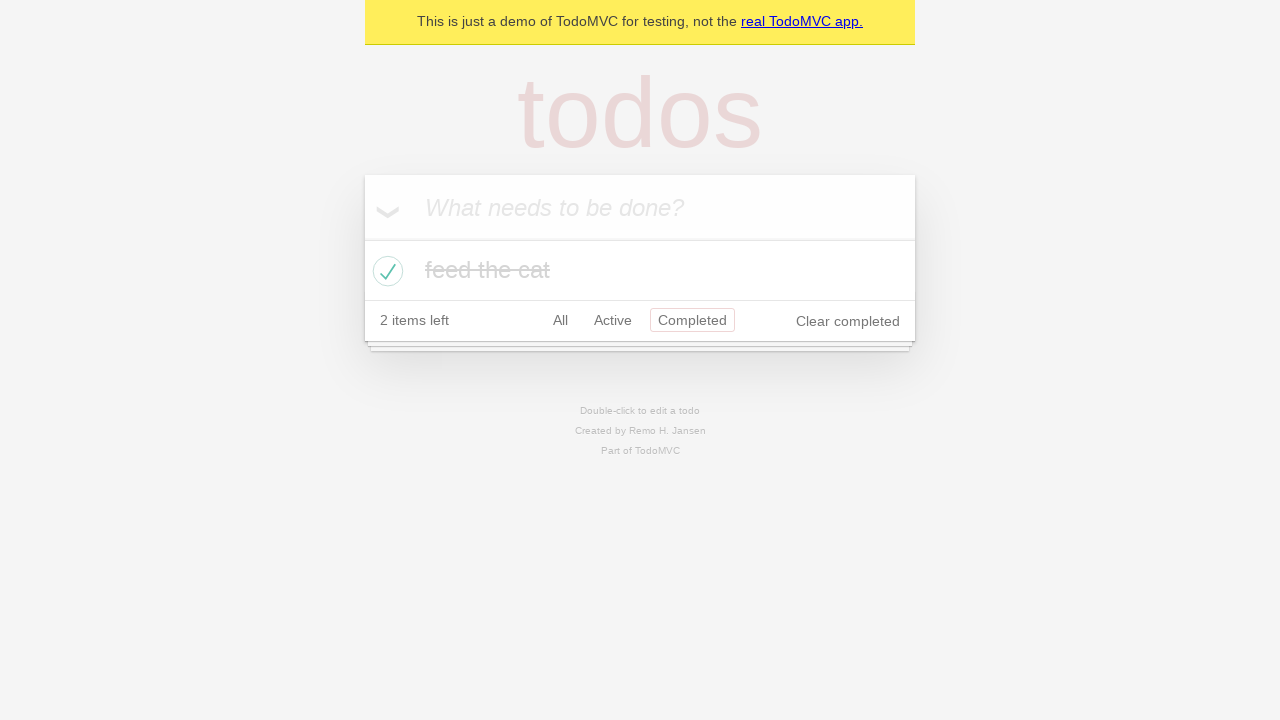

Waited for filtered todo items to load
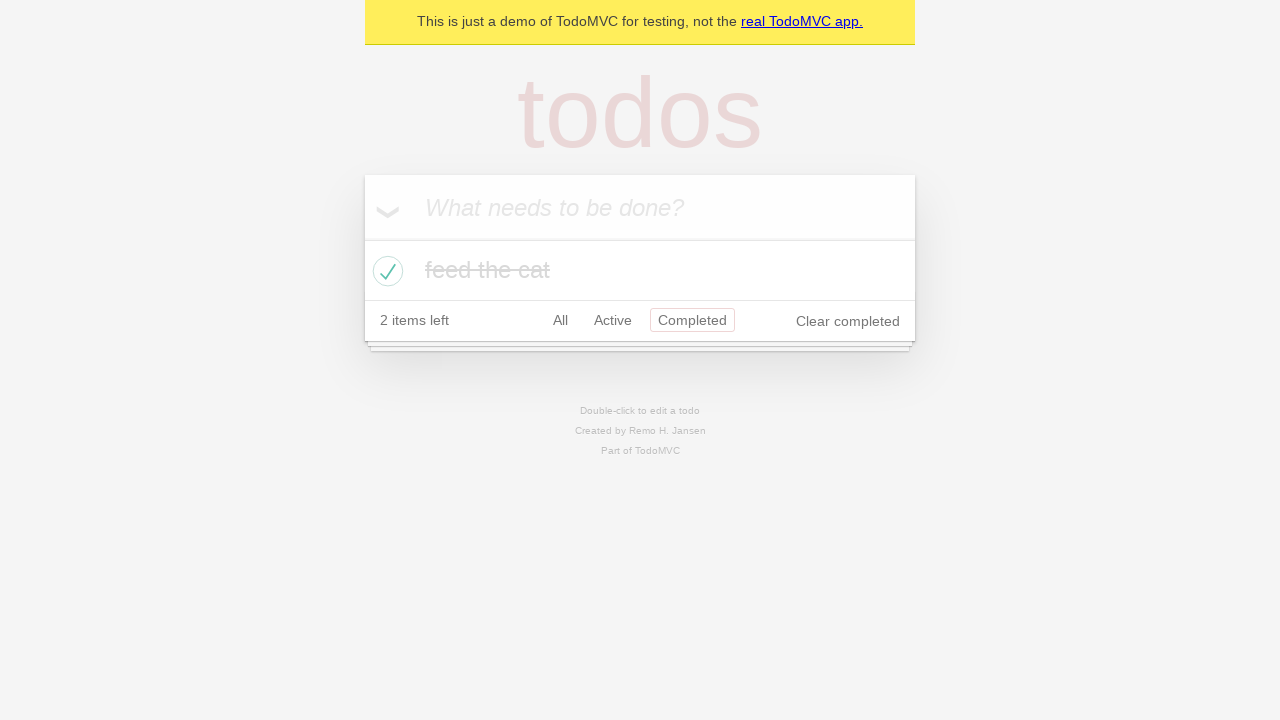

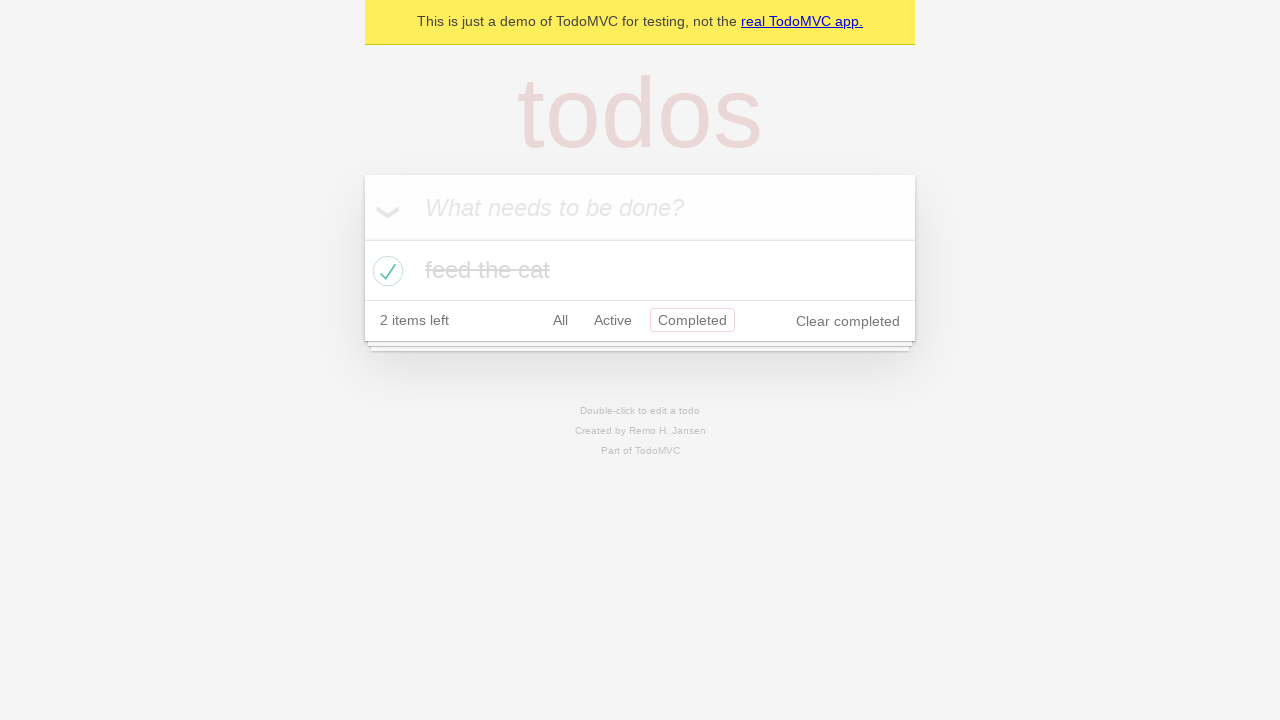